Tests navigation to a bot detector website, executes JavaScript in the page context, and verifies page elements are accessible. The test checks if the detection results JSON element exists on the page.

Starting URL: https://bot-detector.rebrowser.net/

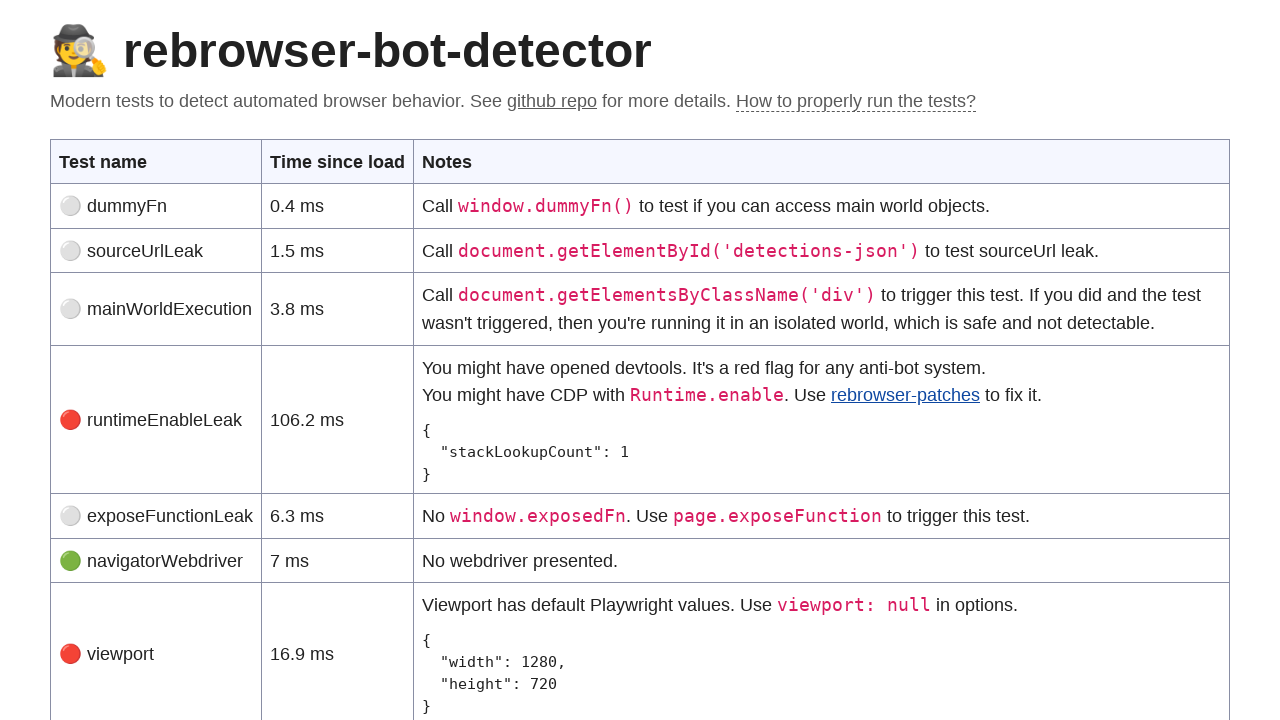

Added init script to modify navigator properties and hide webdriver detection
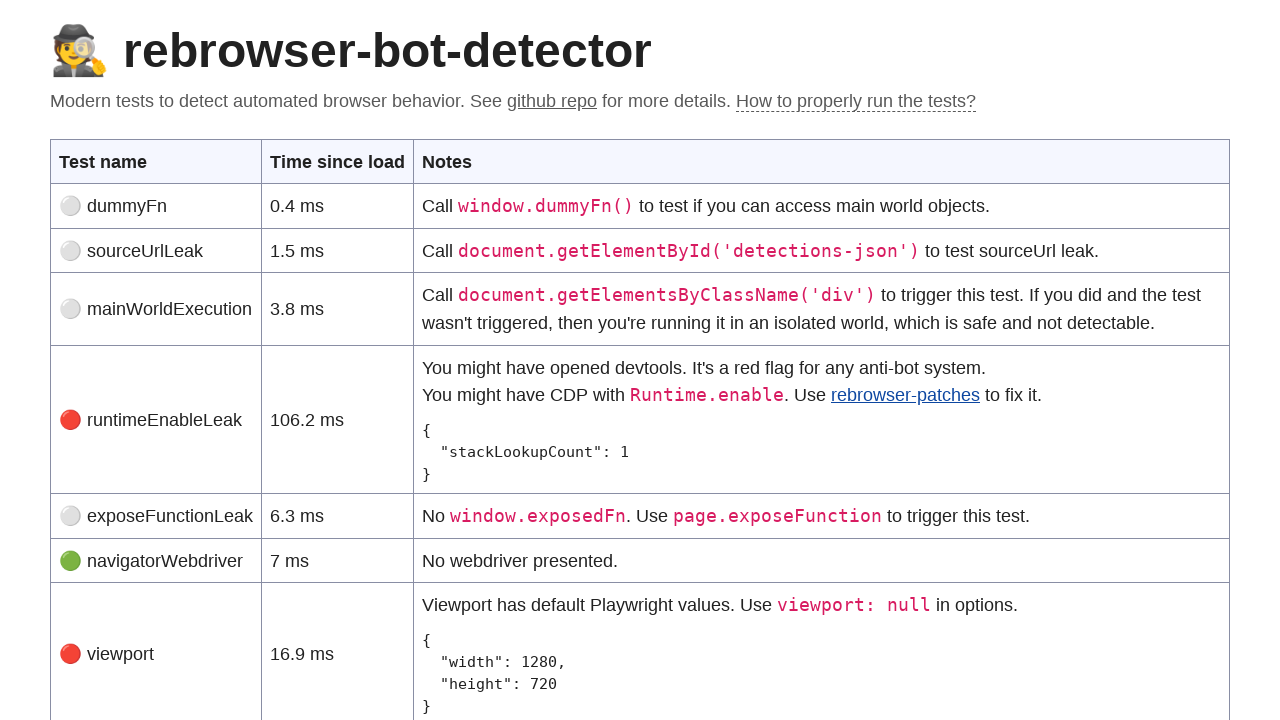

Added dummy function to window context
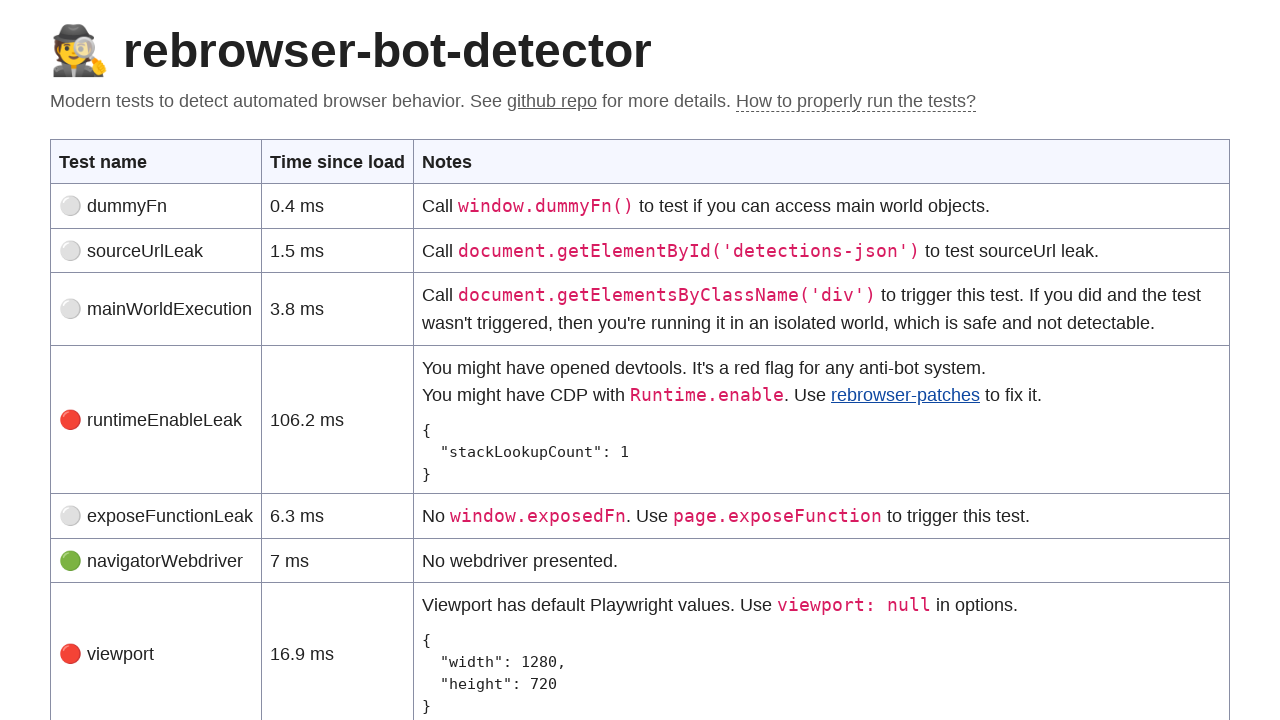

Exposed exposedFn function to page context
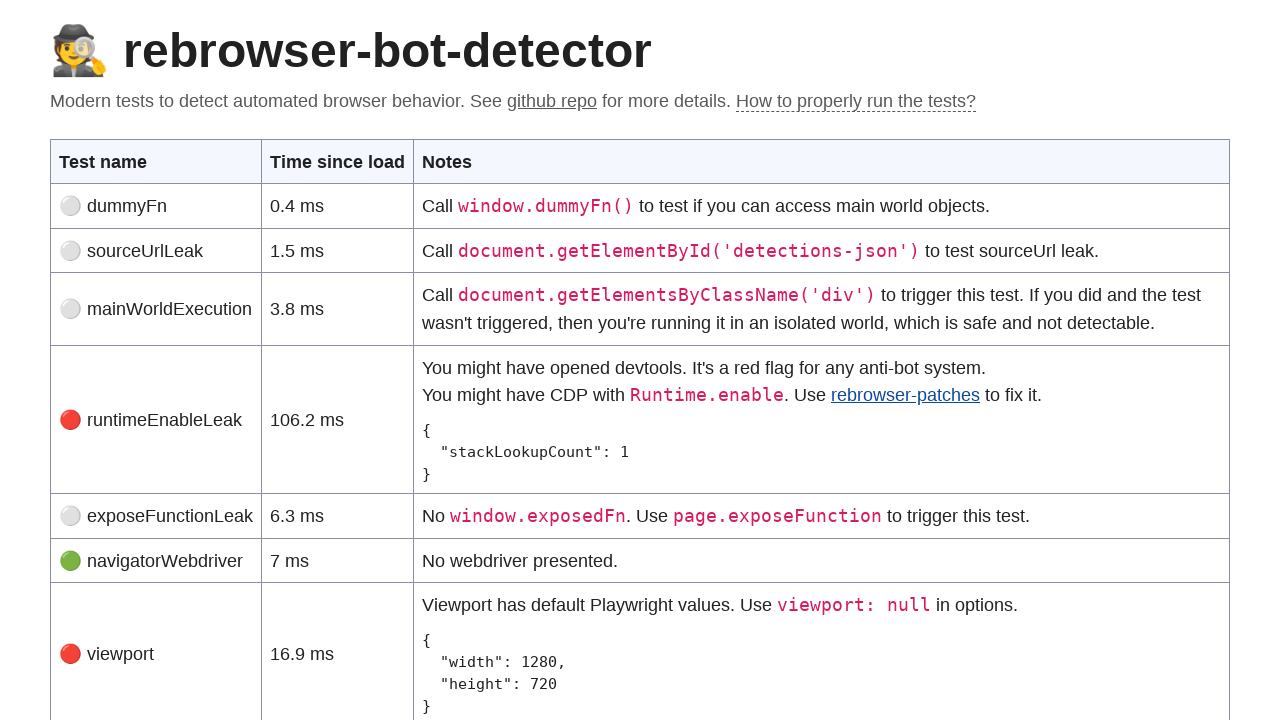

Waited for page to reach networkidle state
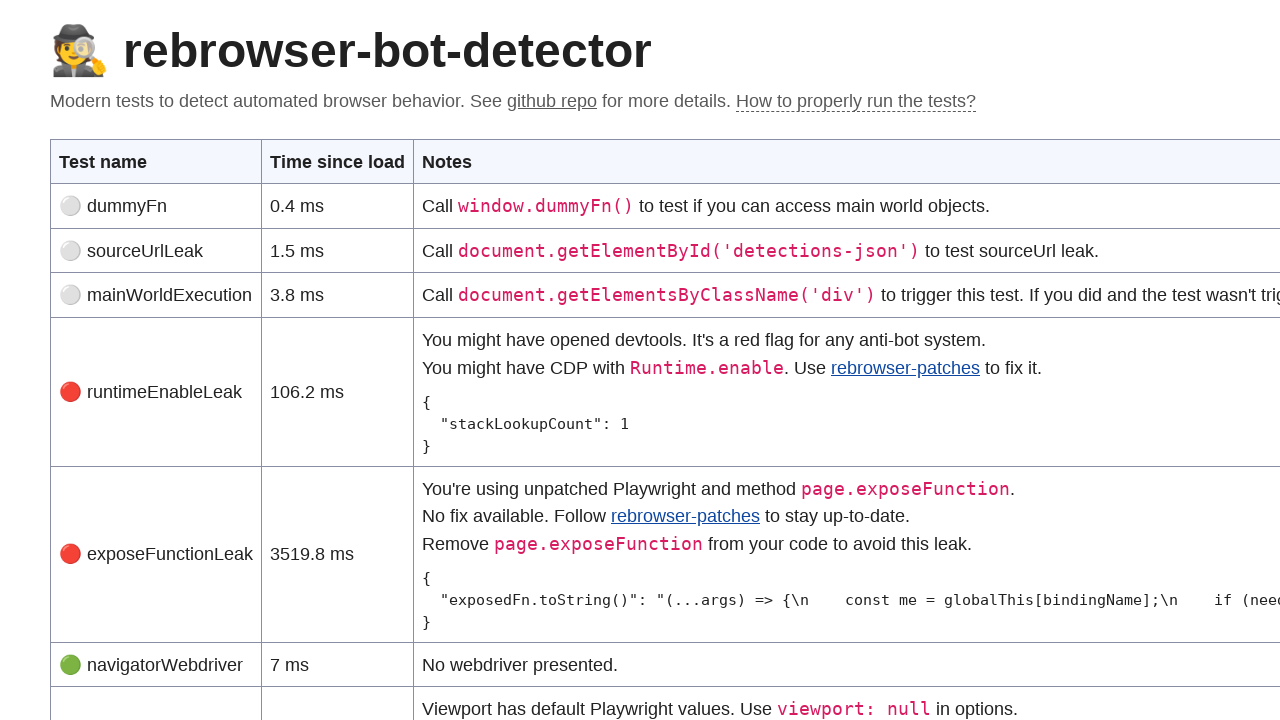

Called dummy function from page context
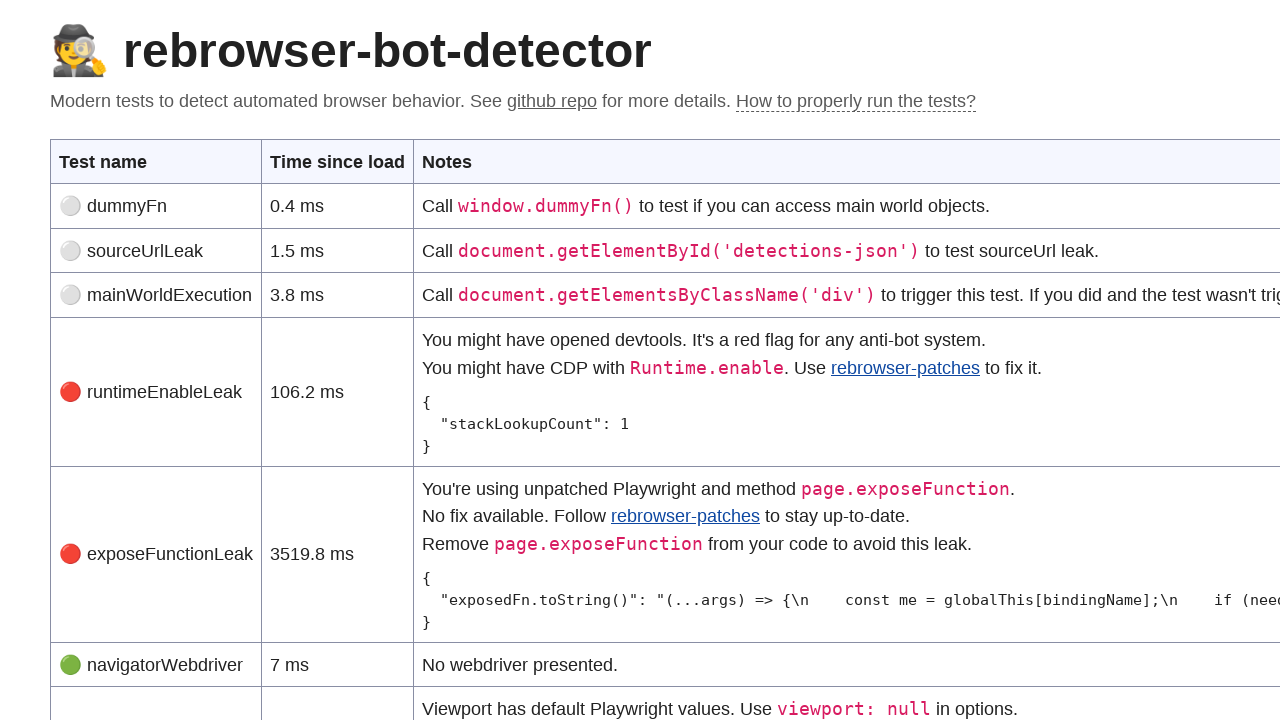

Verified detections-json element exists in DOM
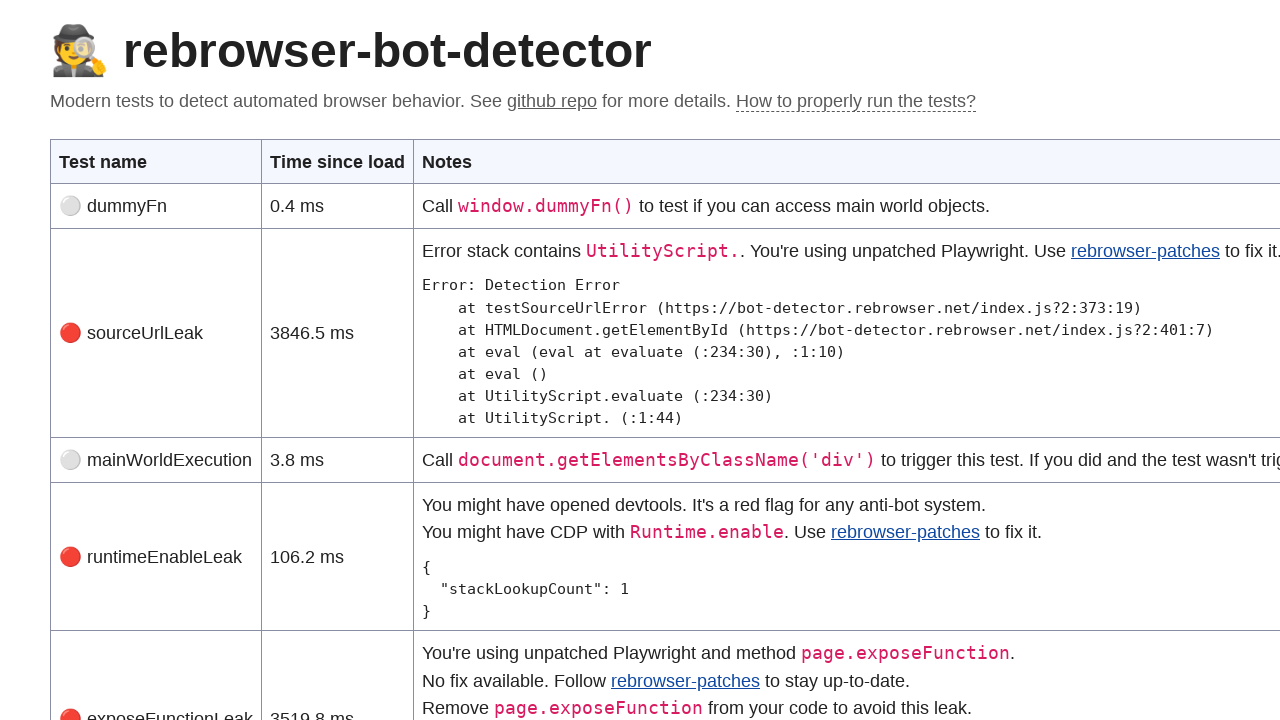

Executed query to get all div elements by class name
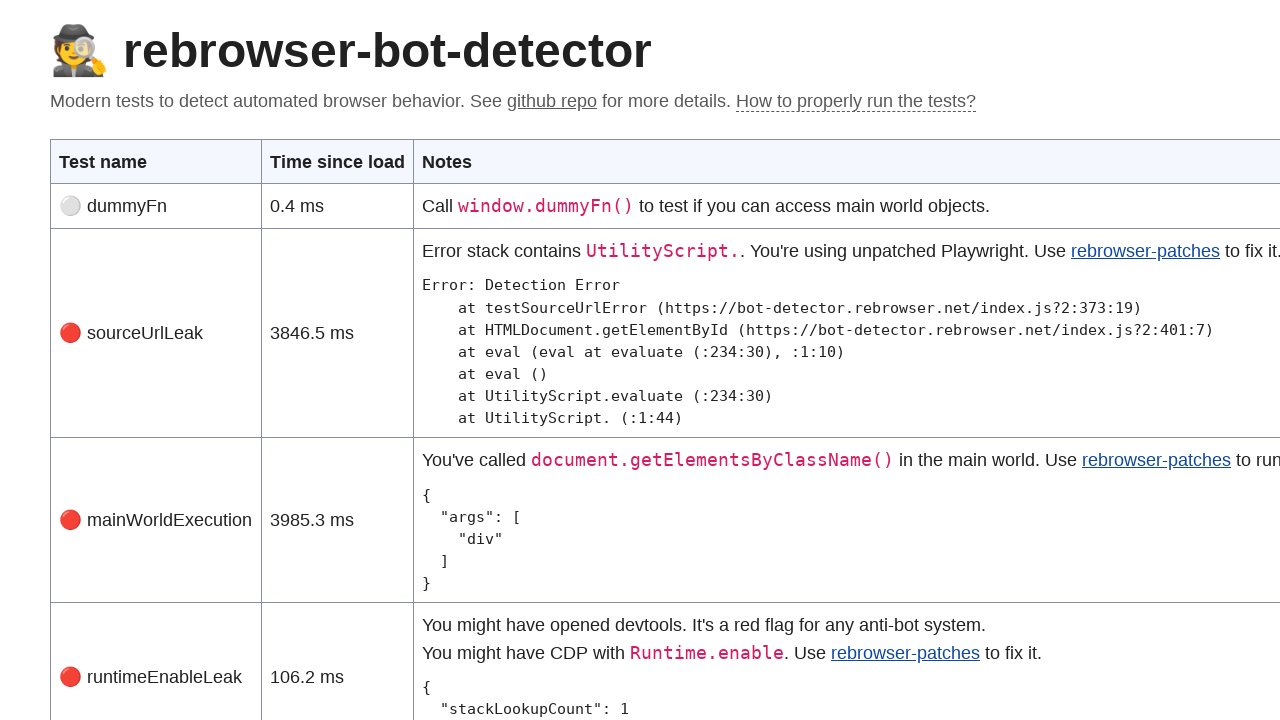

Waited 5 seconds to observe detection results
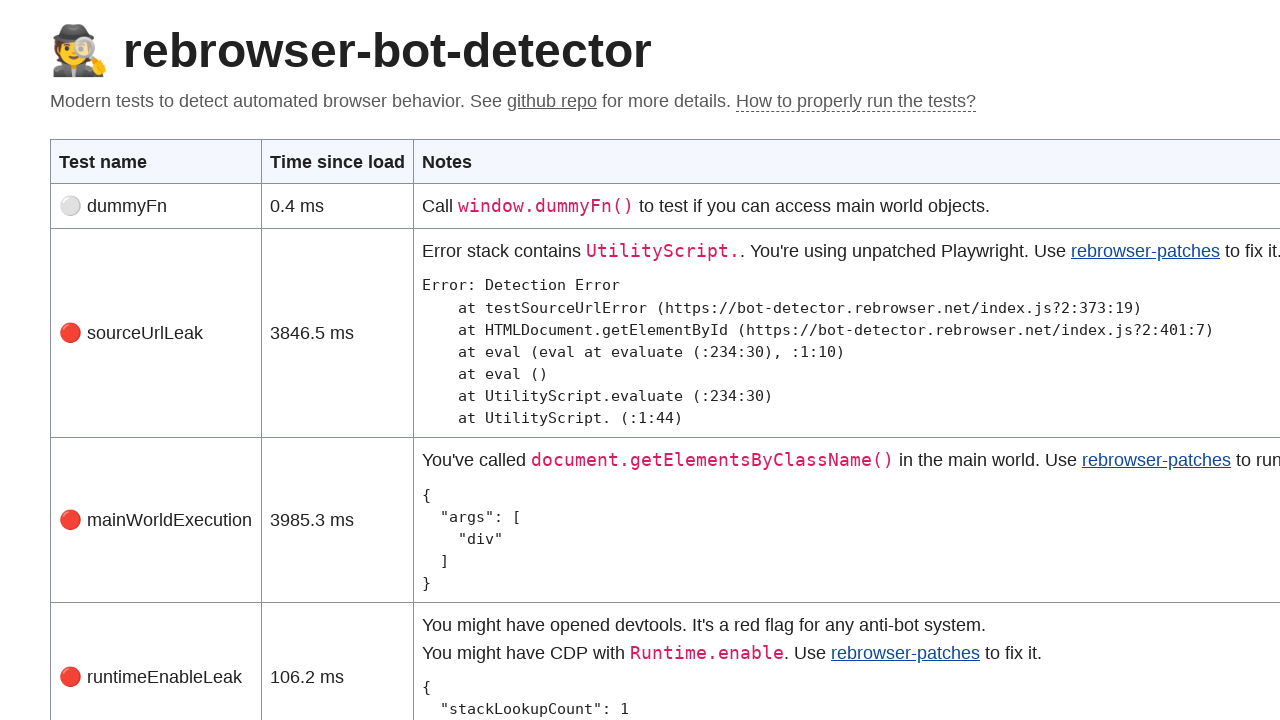

Confirmed detections-json element is present and page loaded correctly
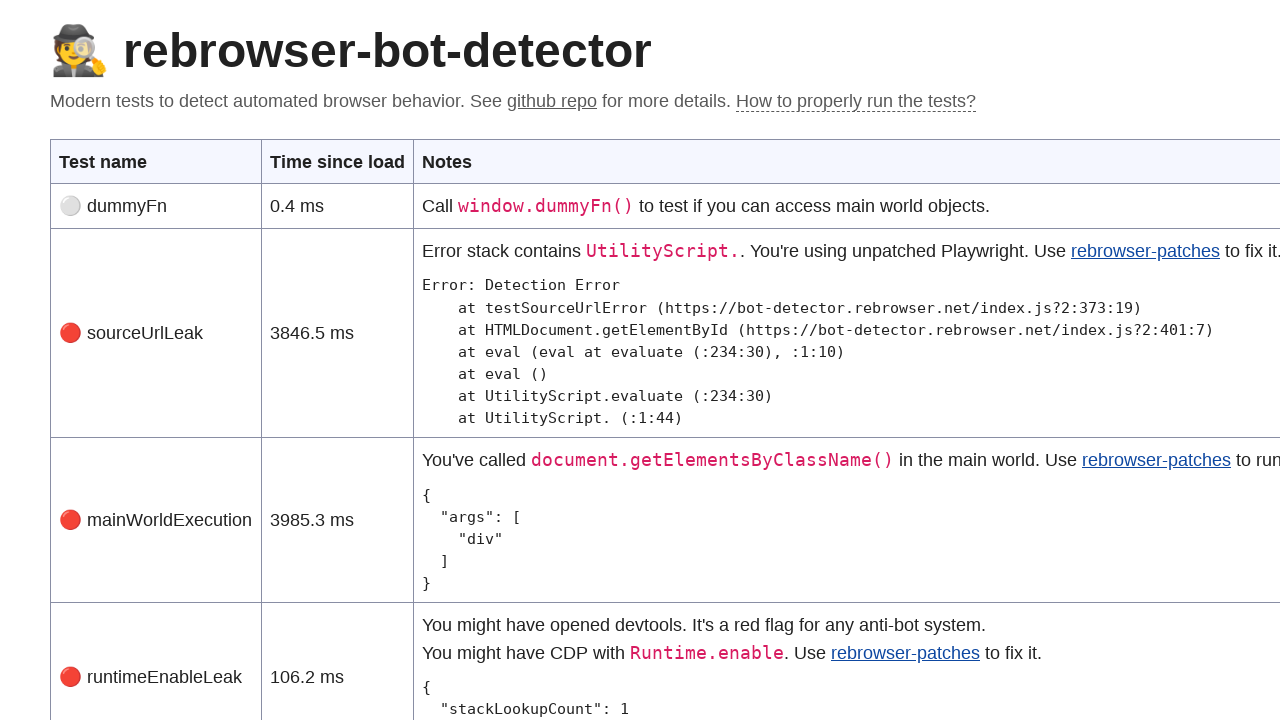

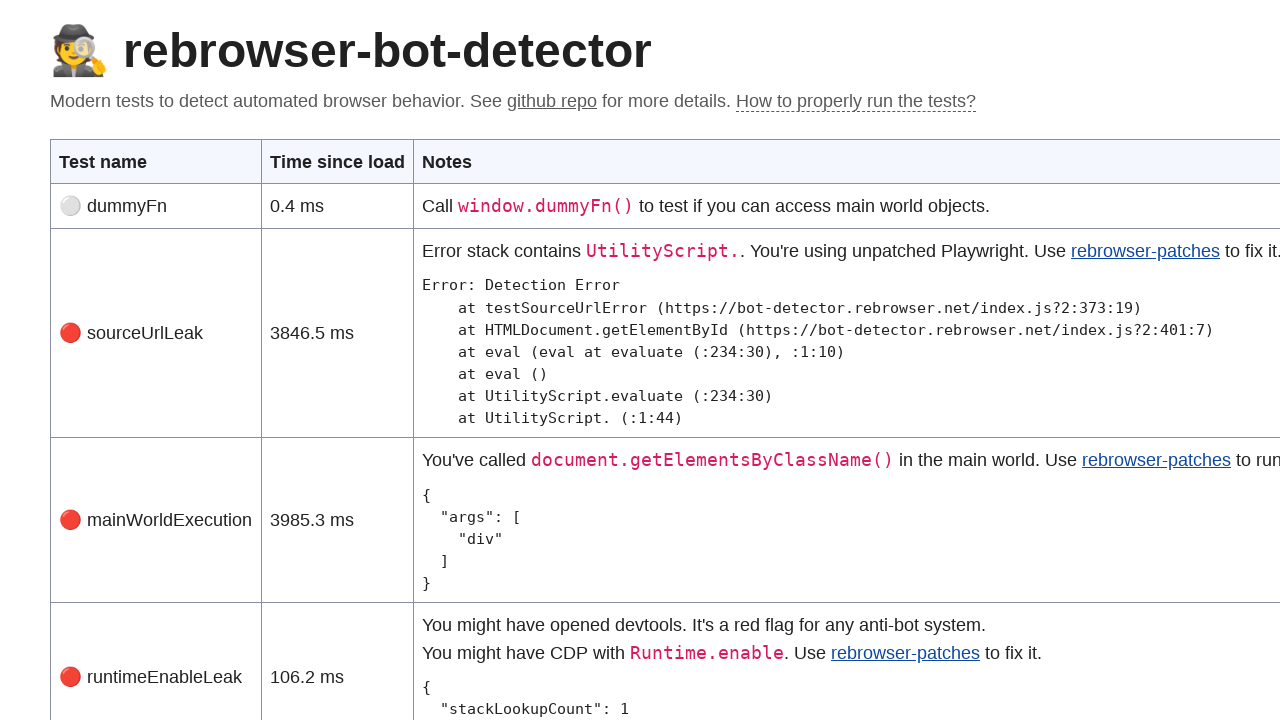